Tests a calculator web application by entering two numbers and verifying that the sum is correctly calculated

Starting URL: https://ashwald.github.io/first-project/

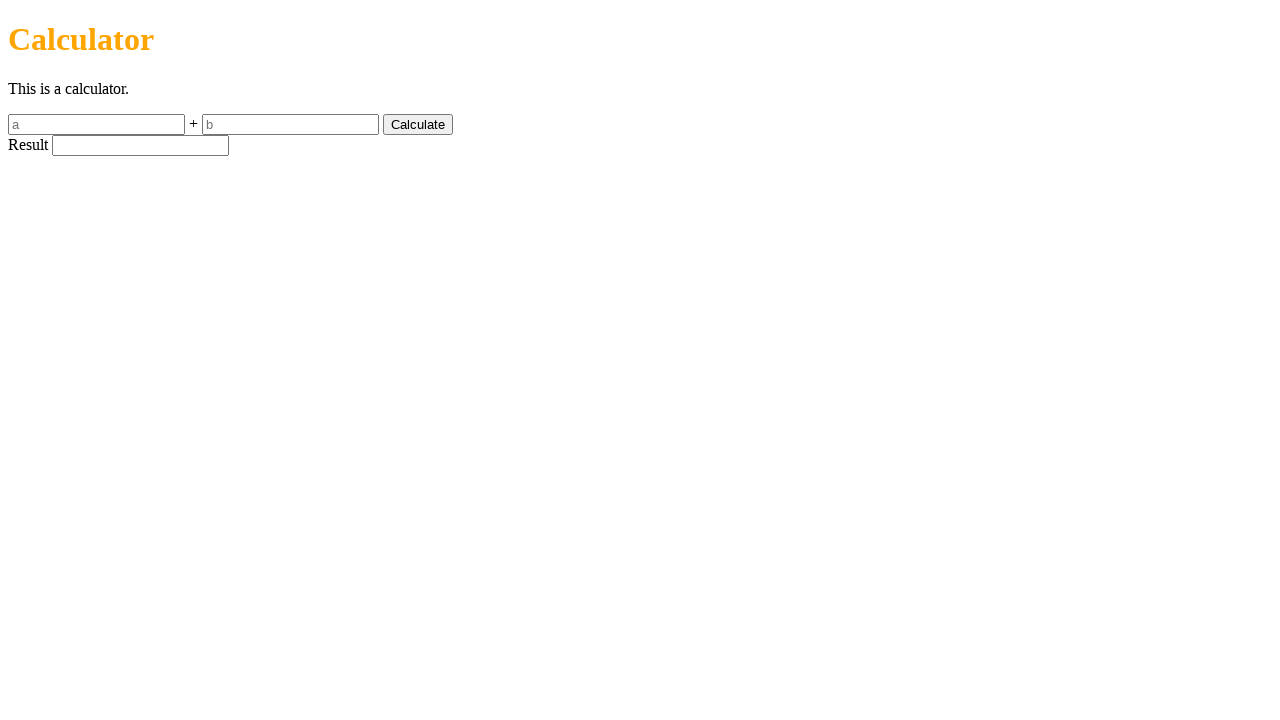

Entered first number (42) into input field on #a-input
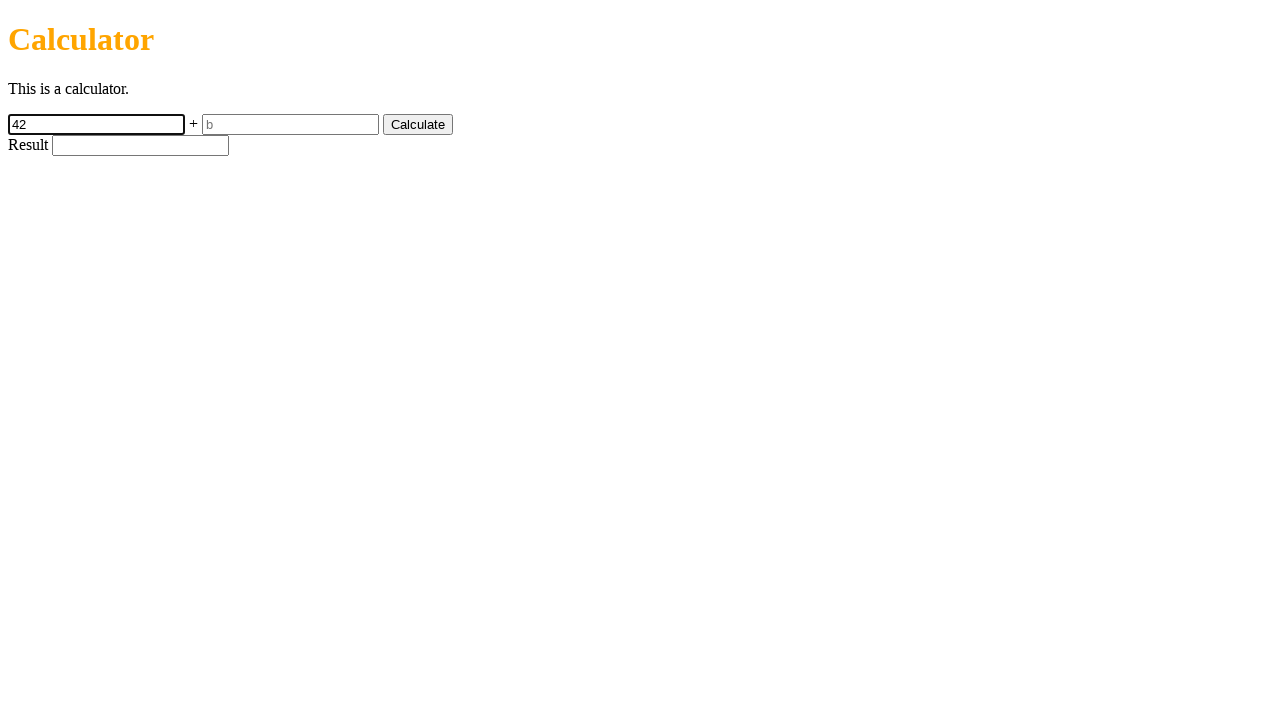

Entered second number (58) into input field on #b-input
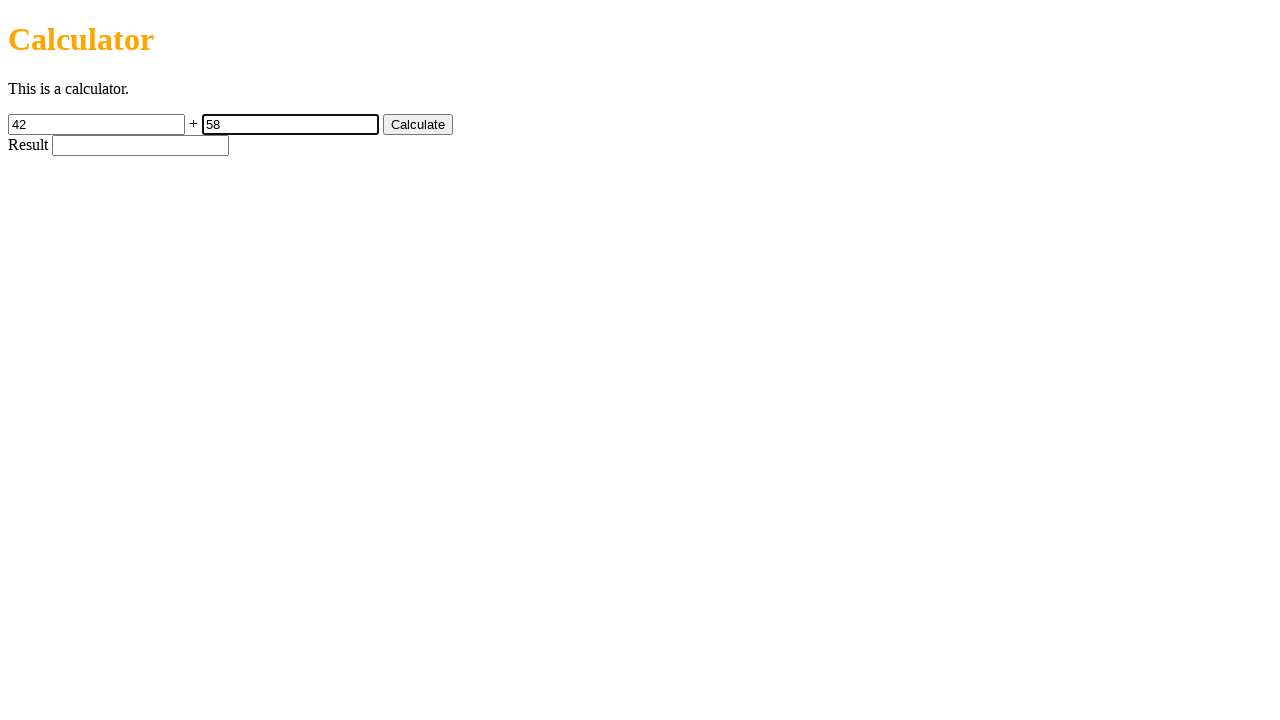

Clicked submit button to calculate sum at (418, 124) on #submit-button
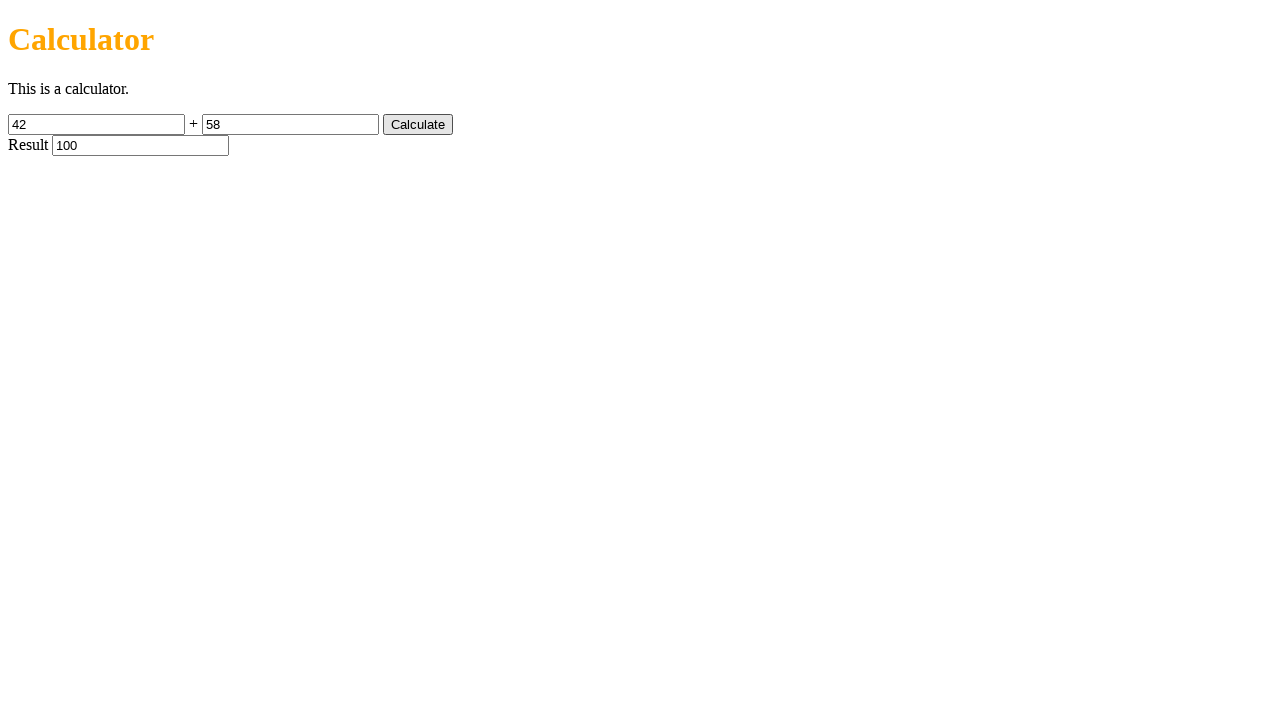

Retrieved header text from h1 element
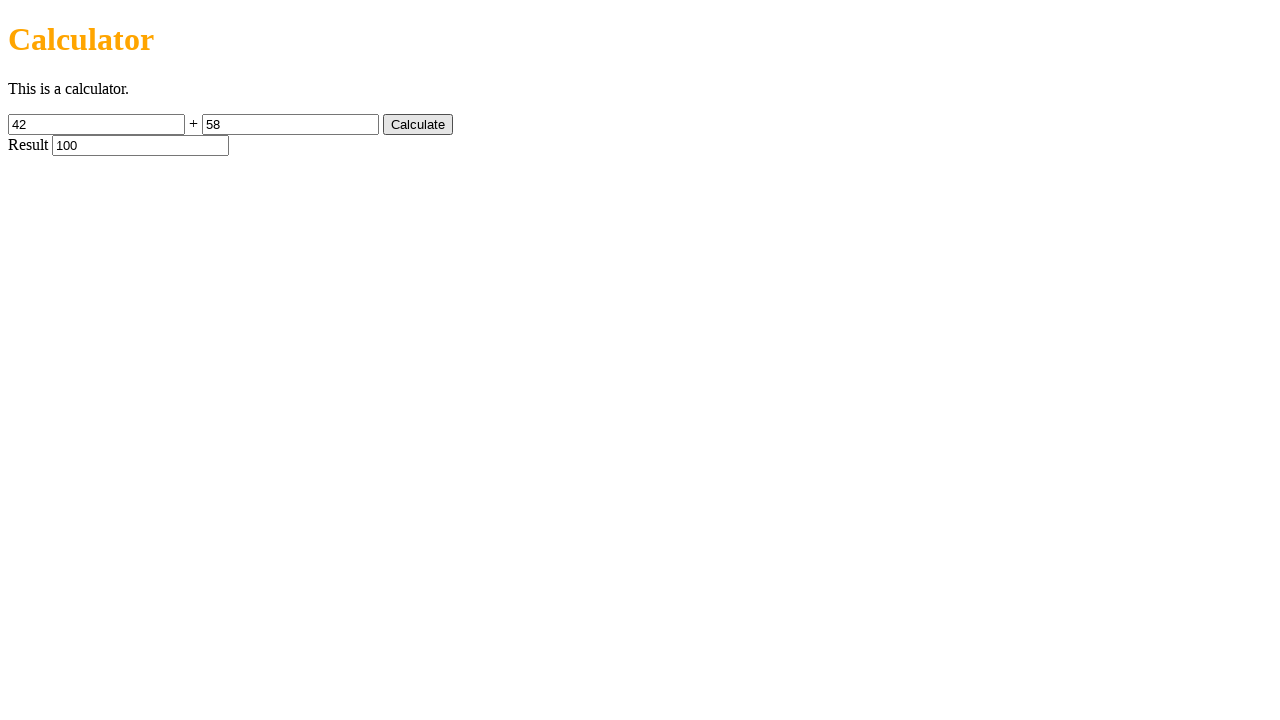

Verified header text is 'Calculator'
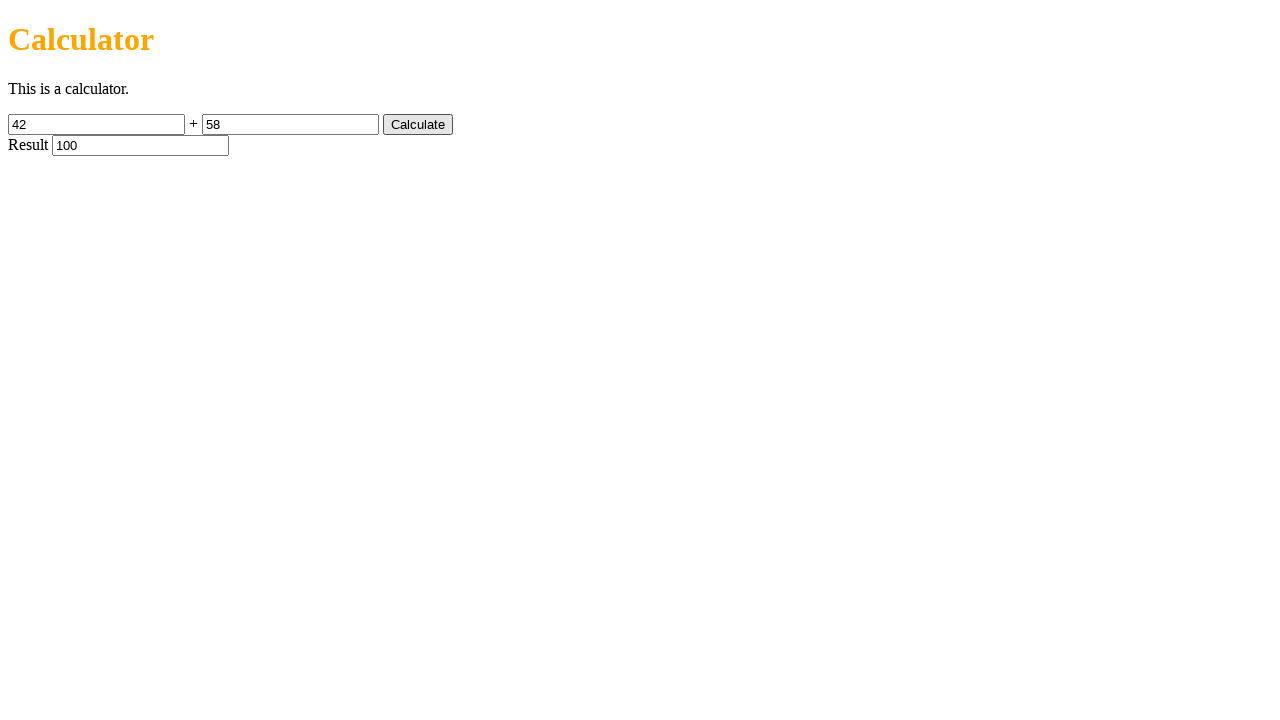

Retrieved calculation result from result input field
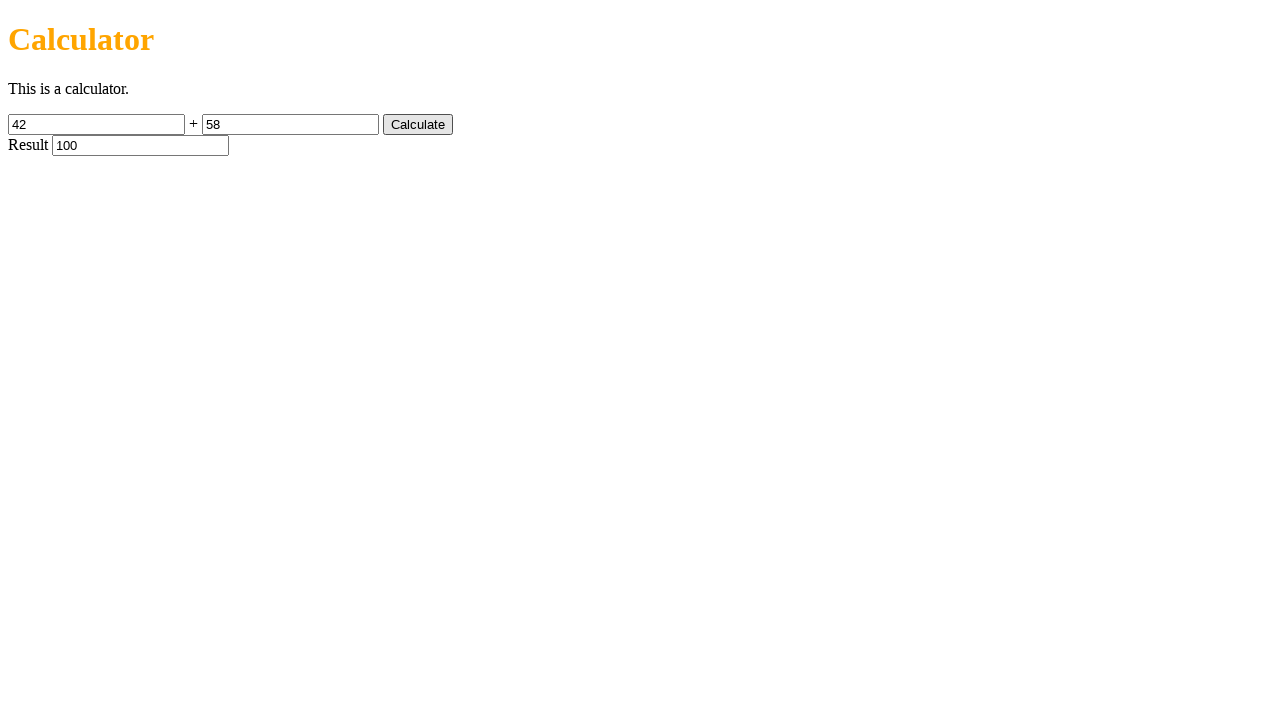

Verified calculation result is correct (42 + 58 = 100)
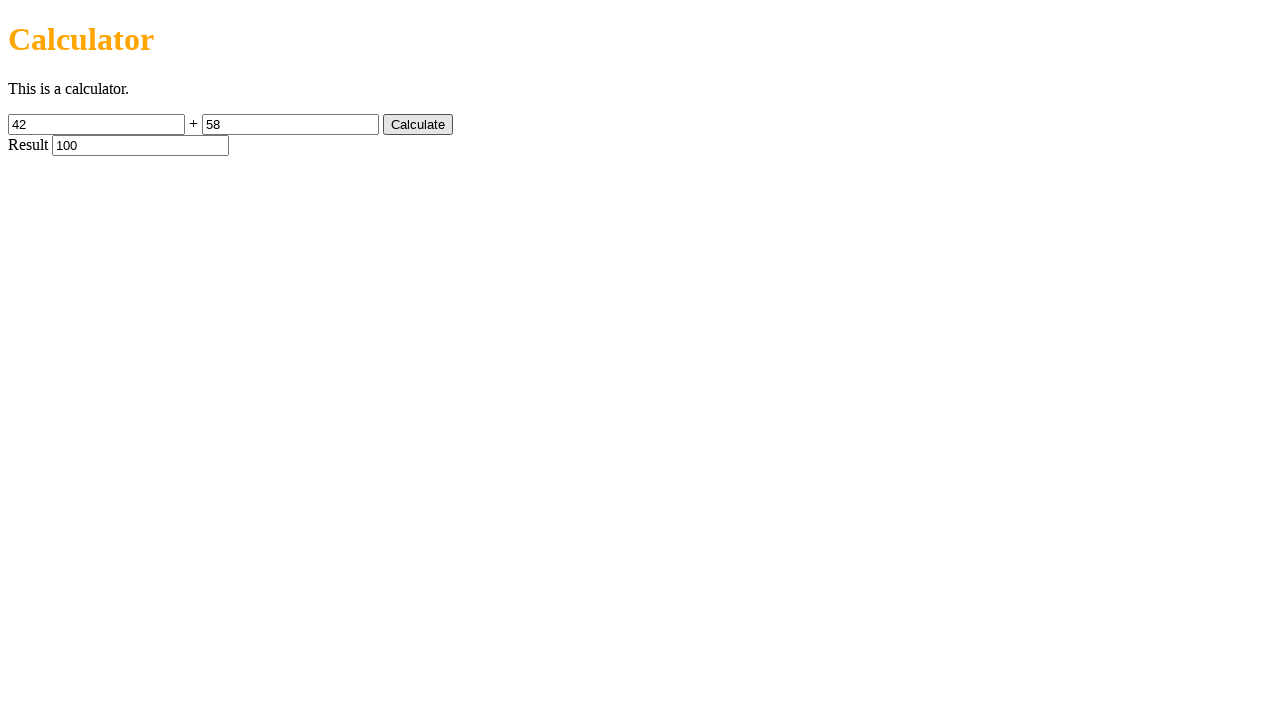

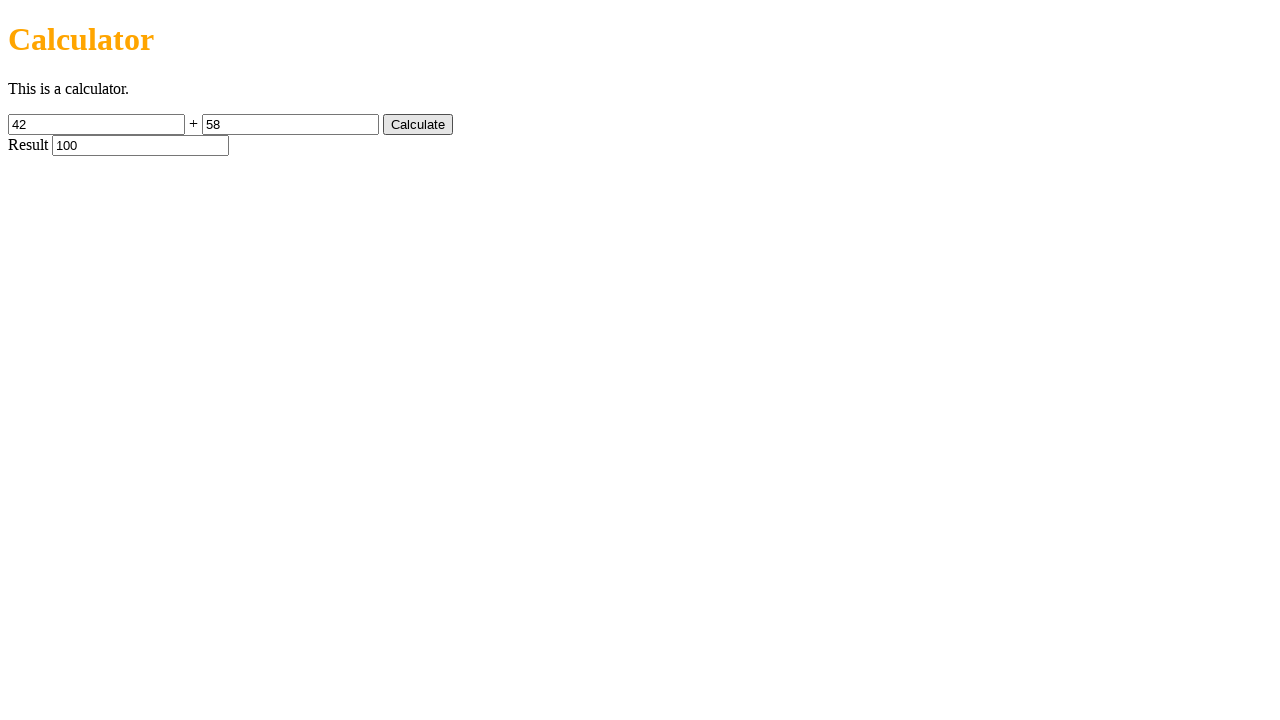